Tests a JavaScript prompt dialog by clicking a button that triggers a prompt, entering text into the prompt, accepting it, and verifying the entered text appears in the result.

Starting URL: https://automationfc.github.io/basic-form/index.html

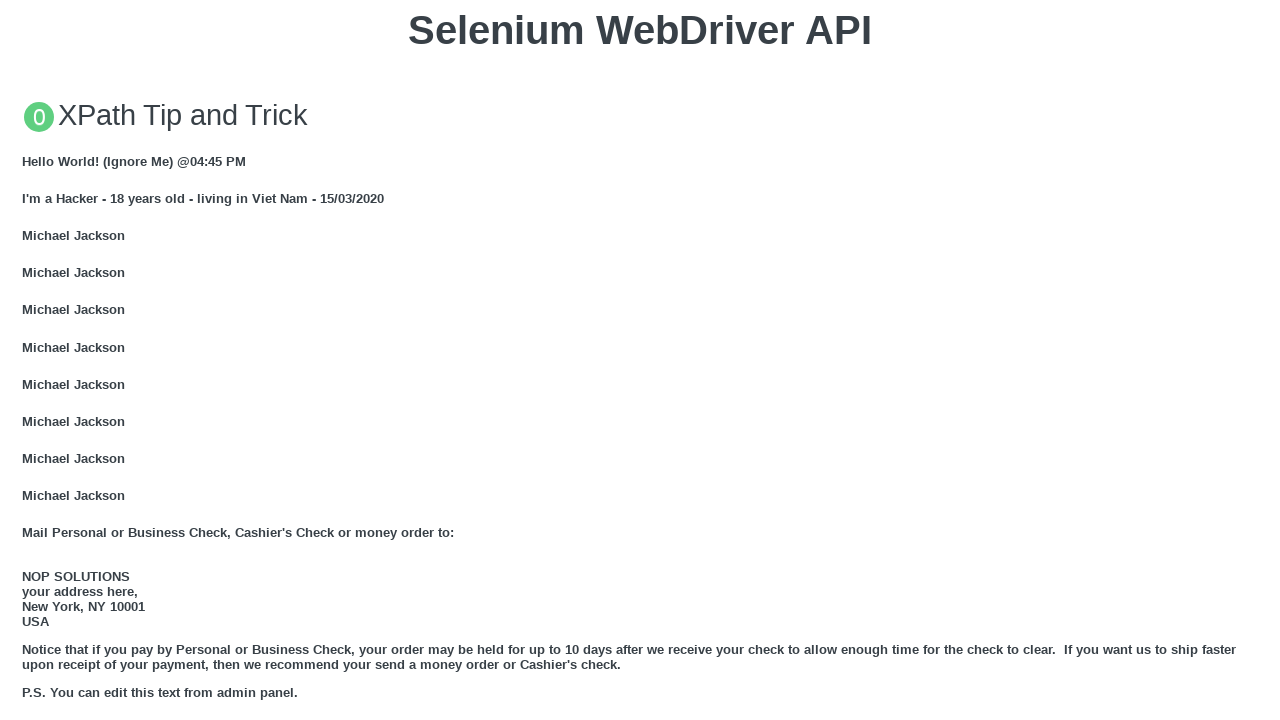

Set up dialog handler to accept prompt with text: 'Automation Test Engineer'
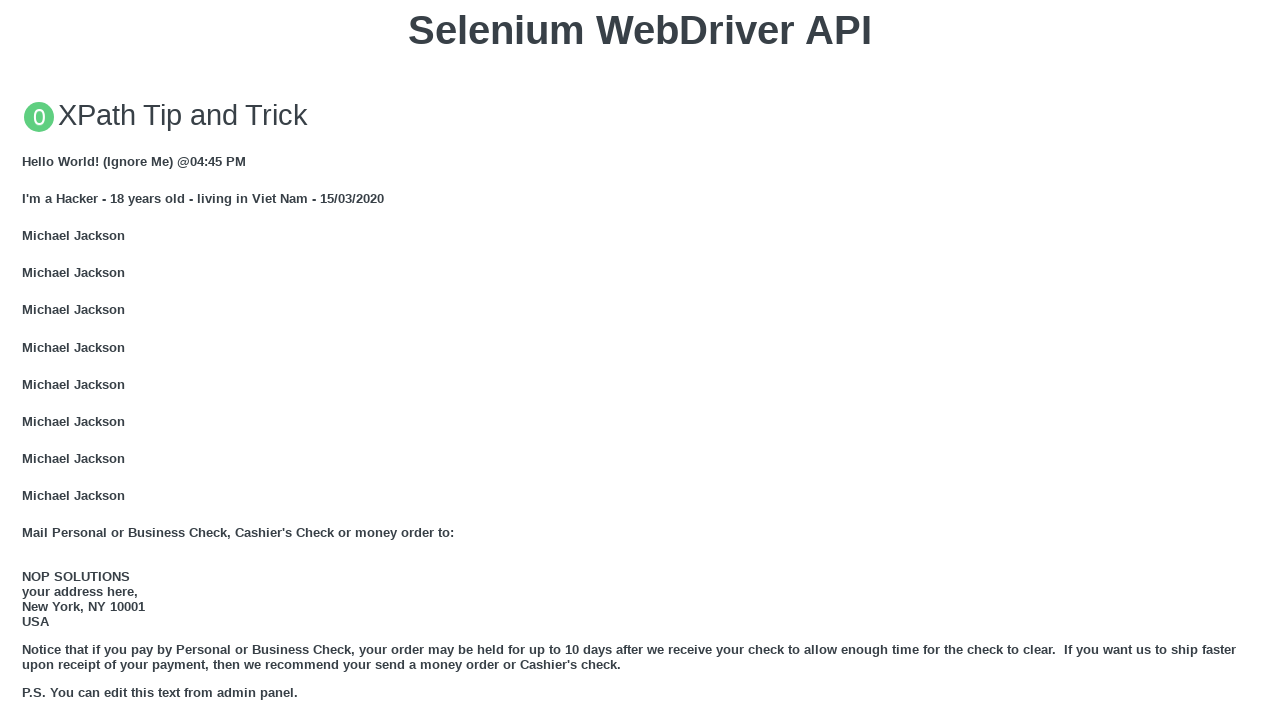

Clicked button to trigger JavaScript prompt dialog at (640, 360) on xpath=//button[text()='Click for JS Prompt']
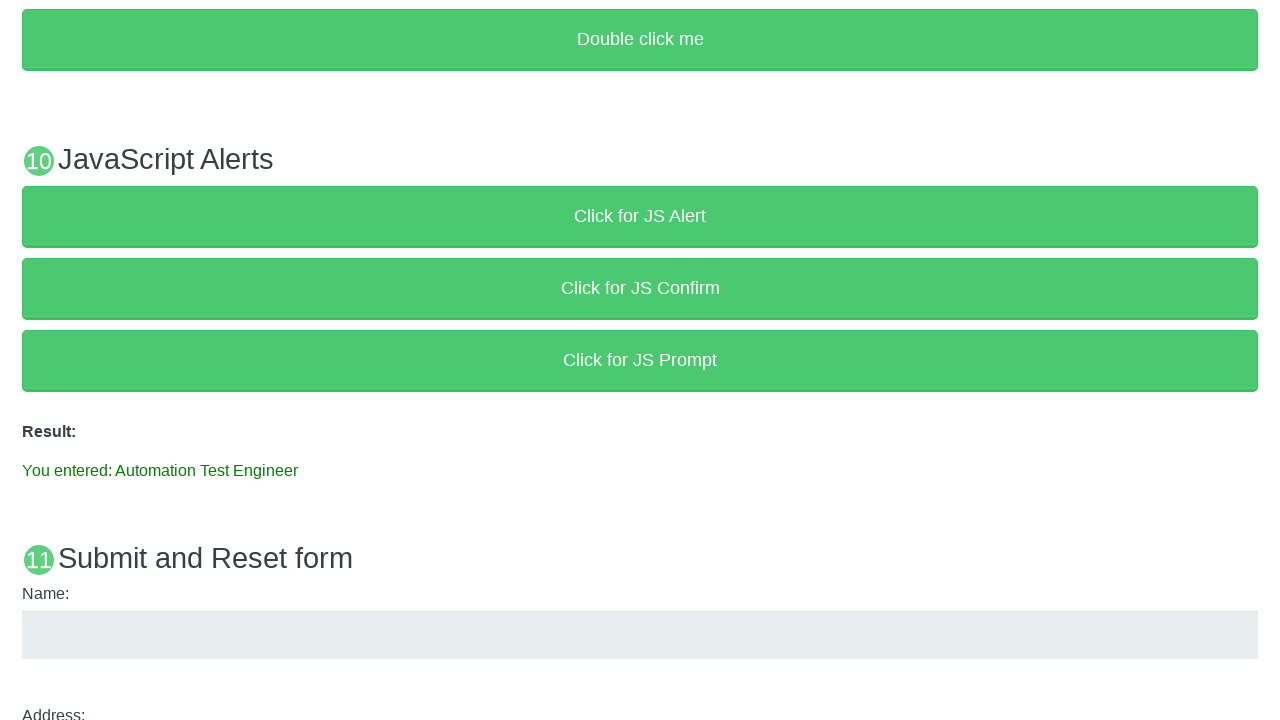

Result message element loaded after prompt submission
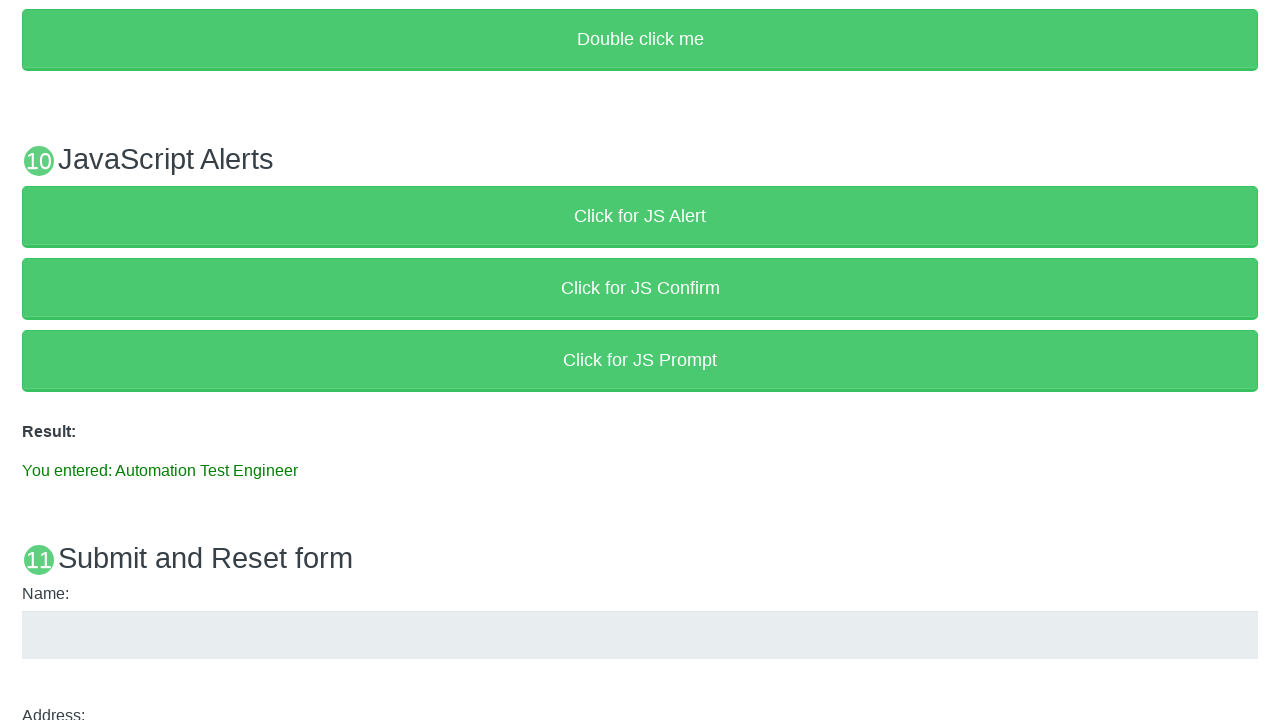

Retrieved result text: 'You entered: Automation Test Engineer'
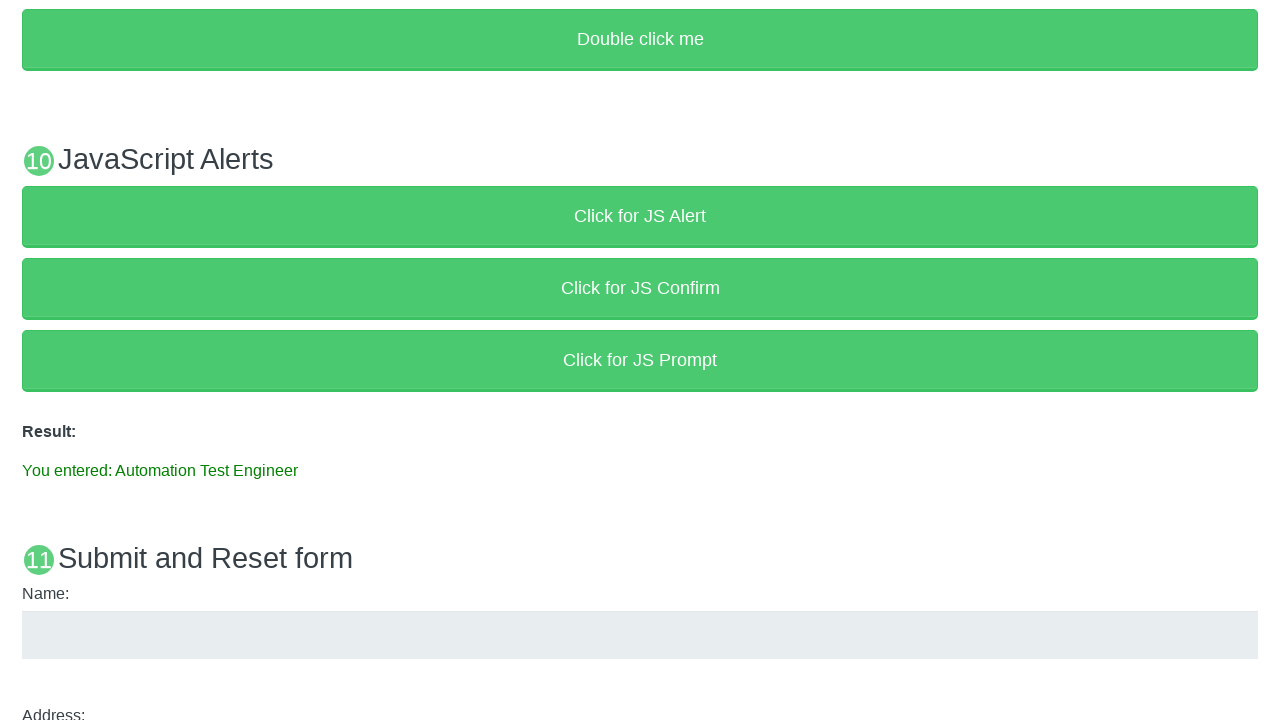

Verified that entered text matches expected result message
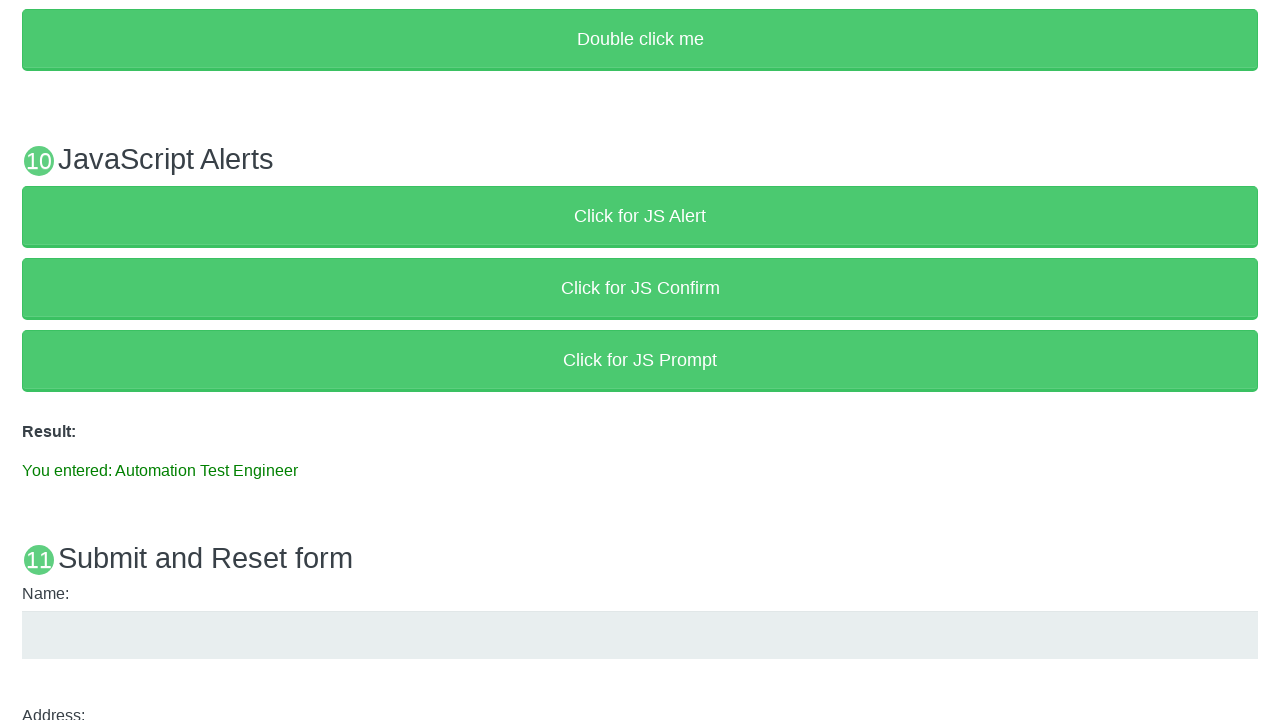

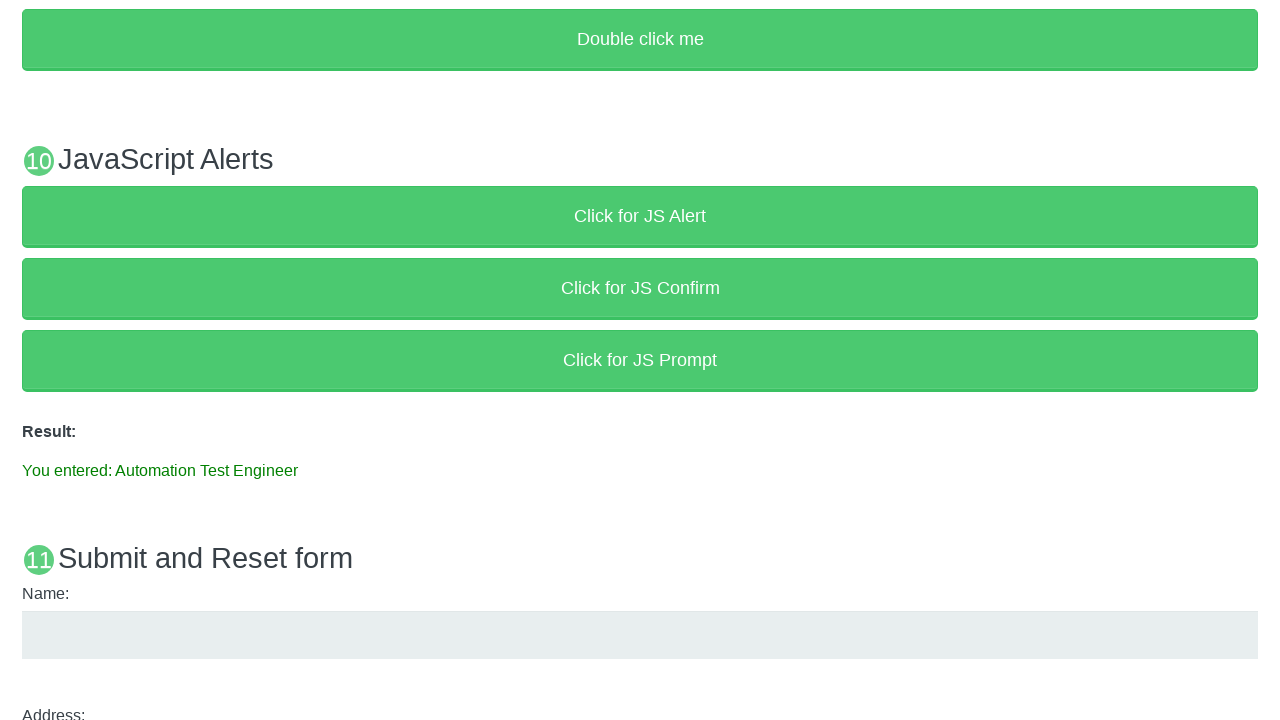